Tests navigation to the Privacy Policy page by scrolling to the footer, clicking the Privacy link, and verifying the page title changes correctly.

Starting URL: https://uat.worklenz.com/

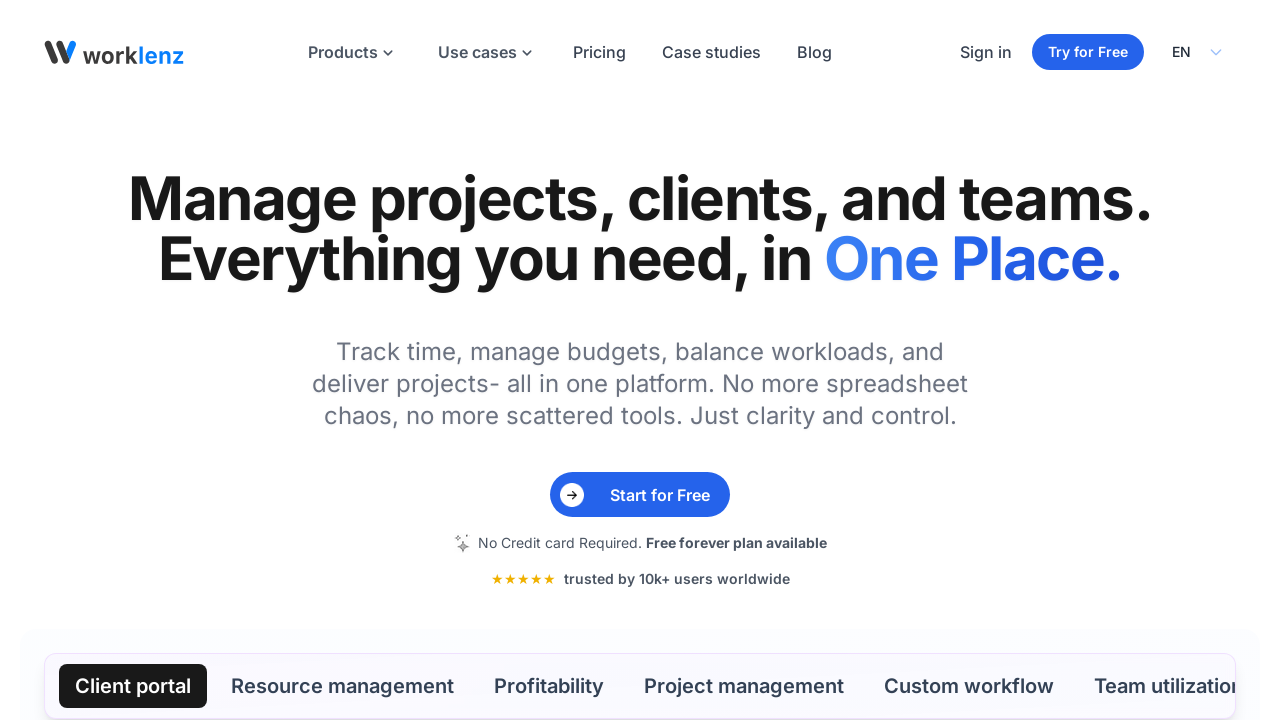

Scrolled to the bottom of the page to reveal footer
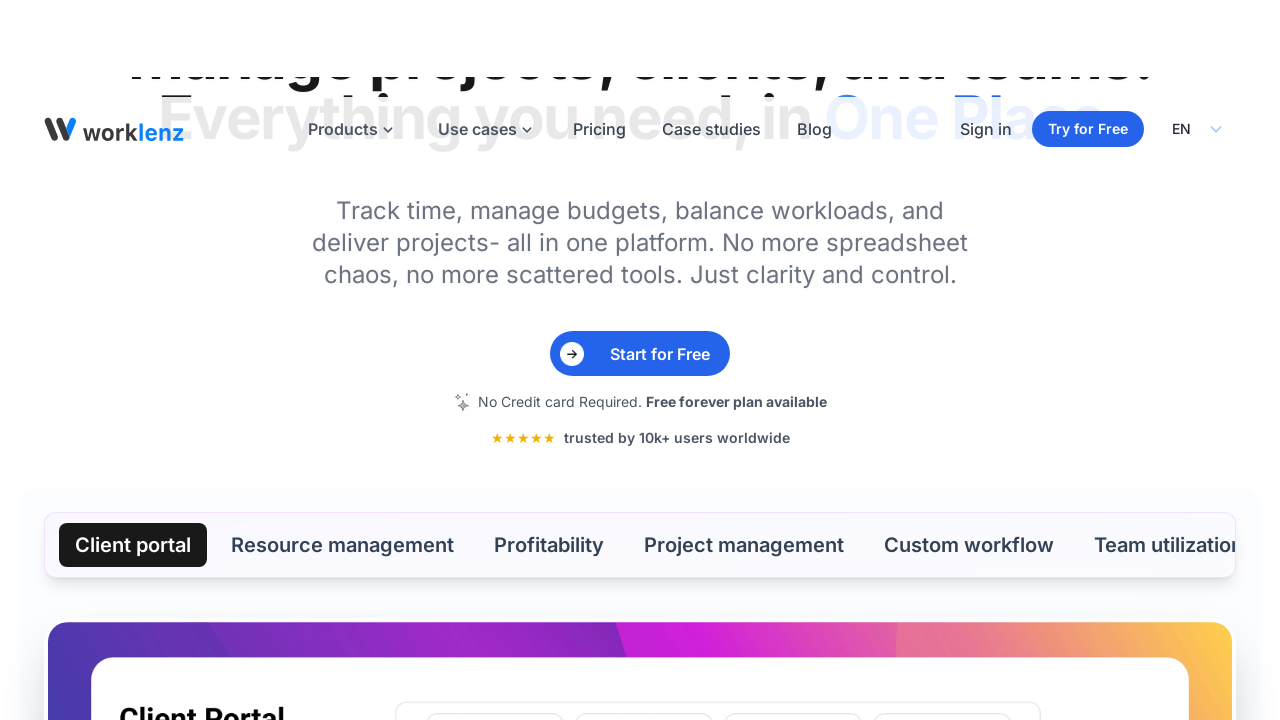

Footer became visible
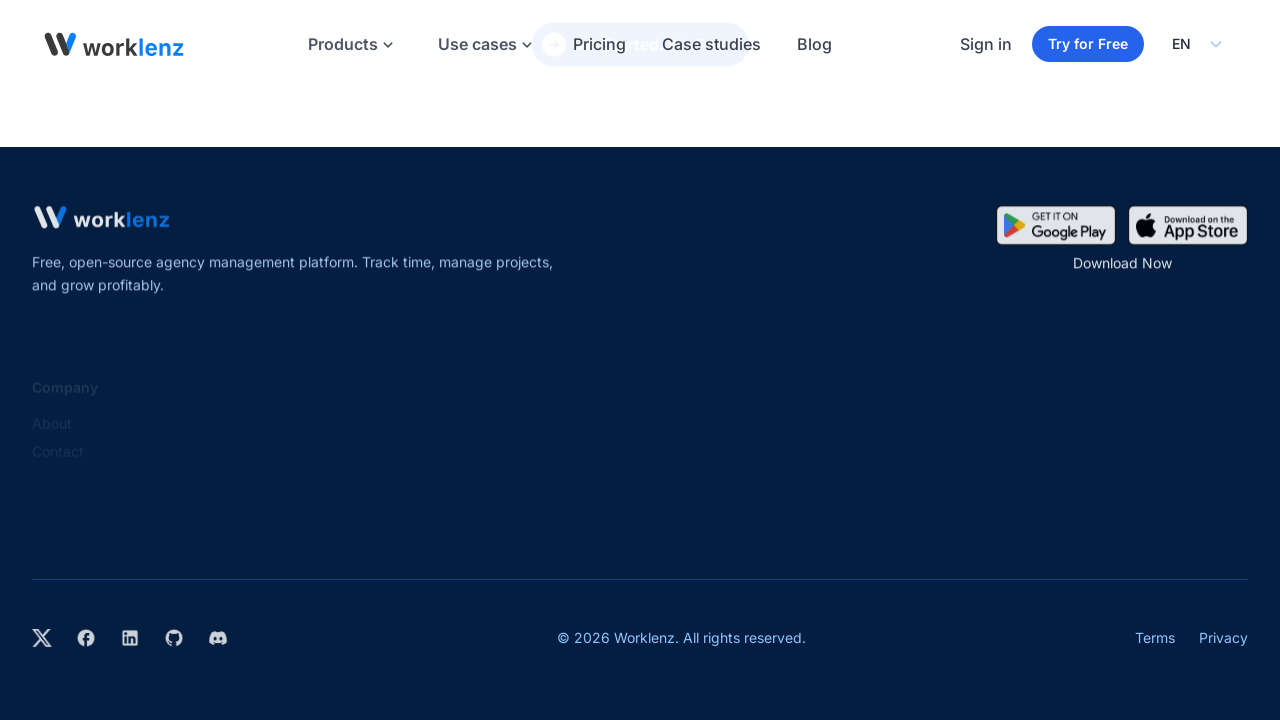

Located Privacy link in footer
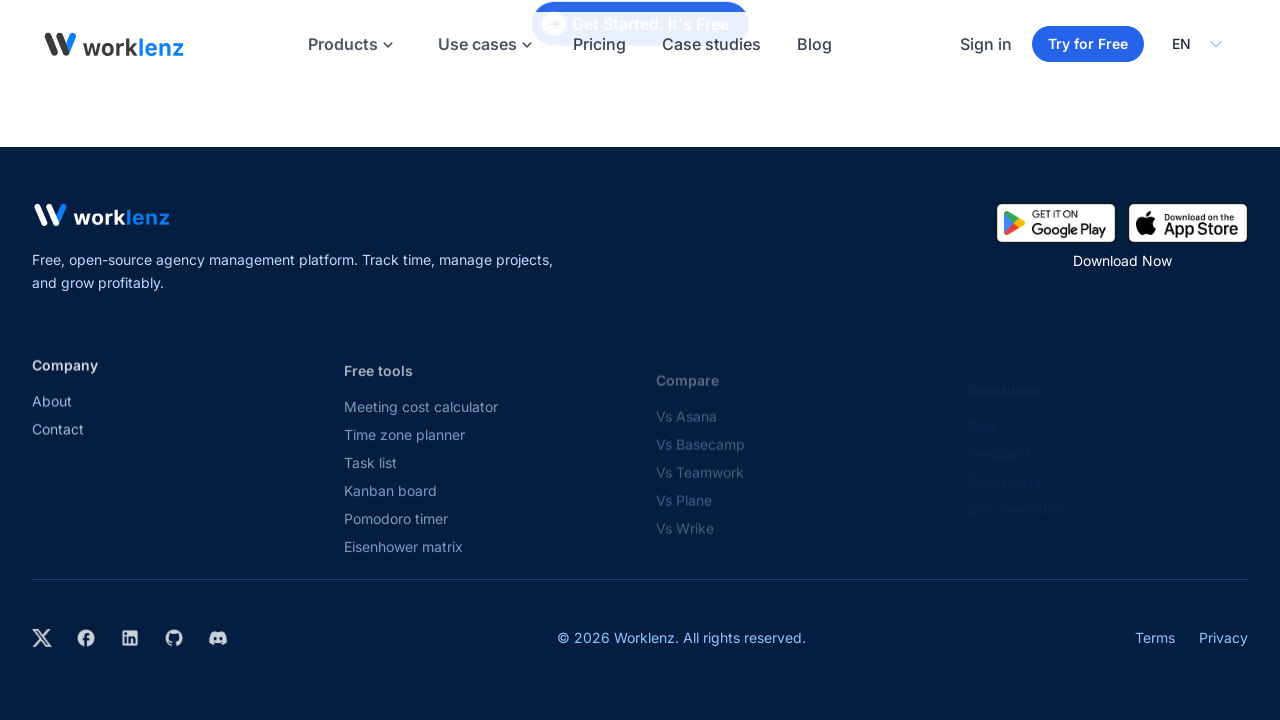

Privacy link is visible
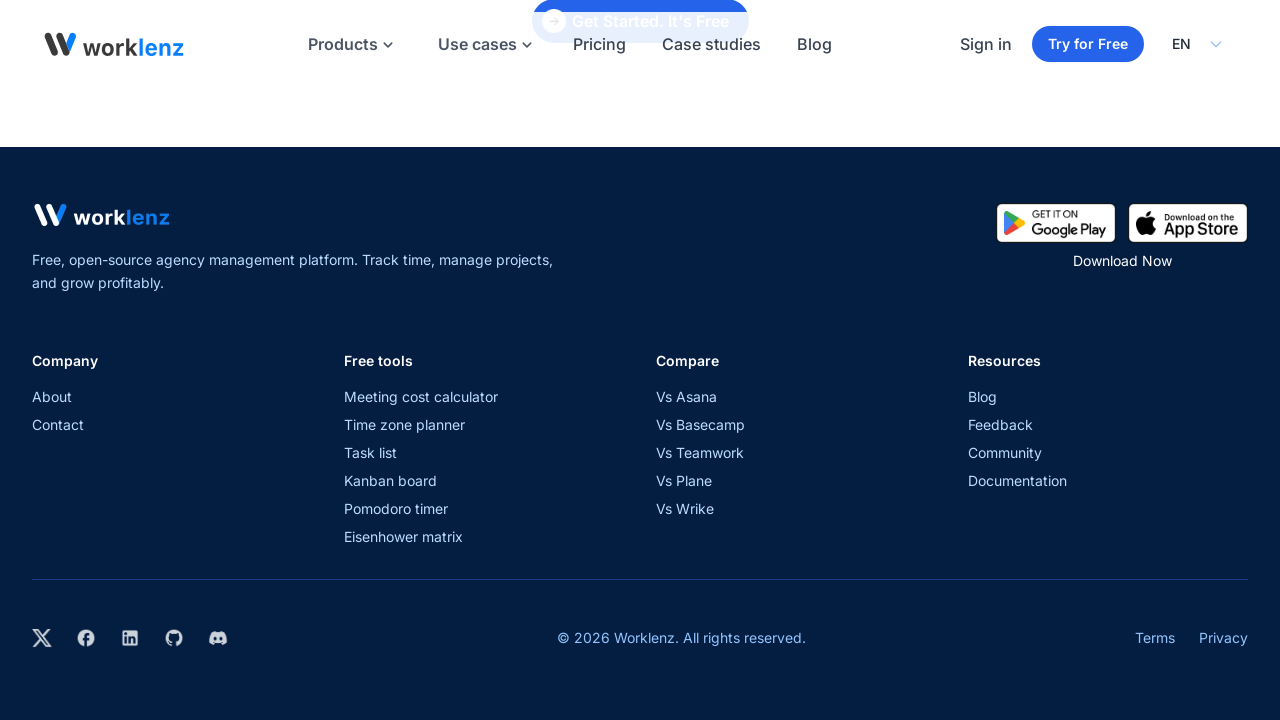

Clicked Privacy link at (1224, 638) on a:has-text('Privacy')
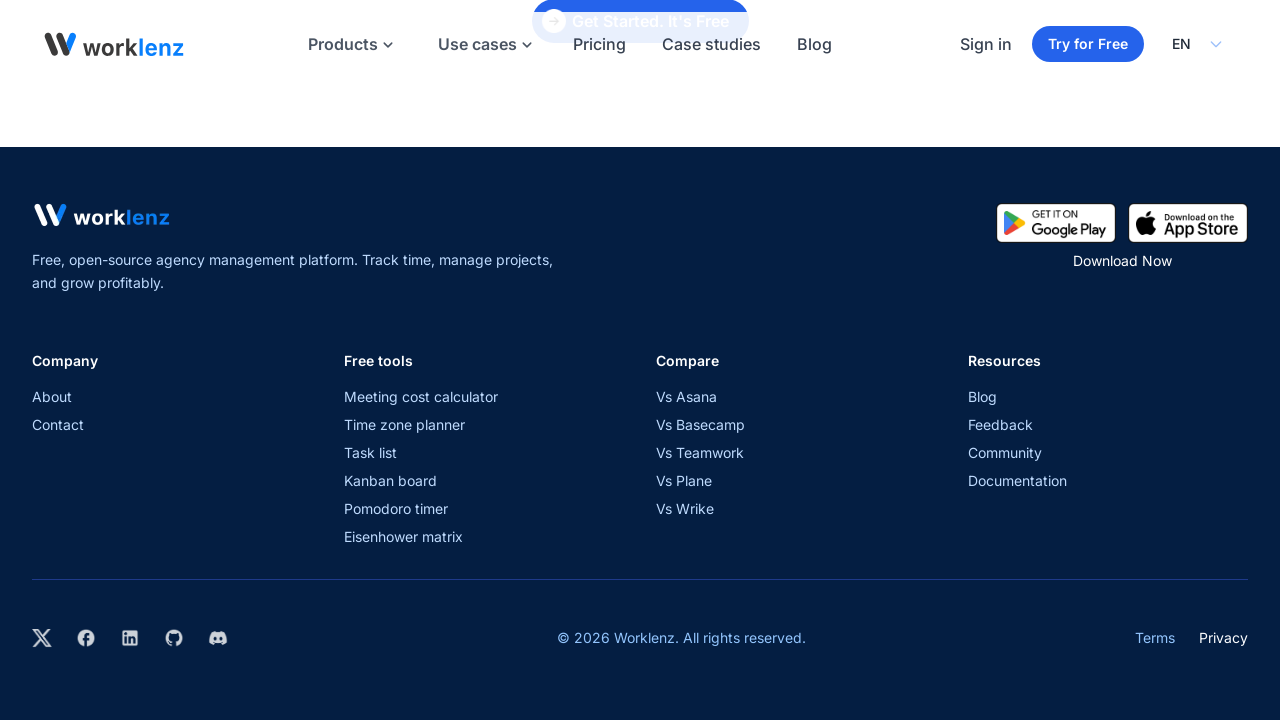

Privacy Policy page loaded with correct title
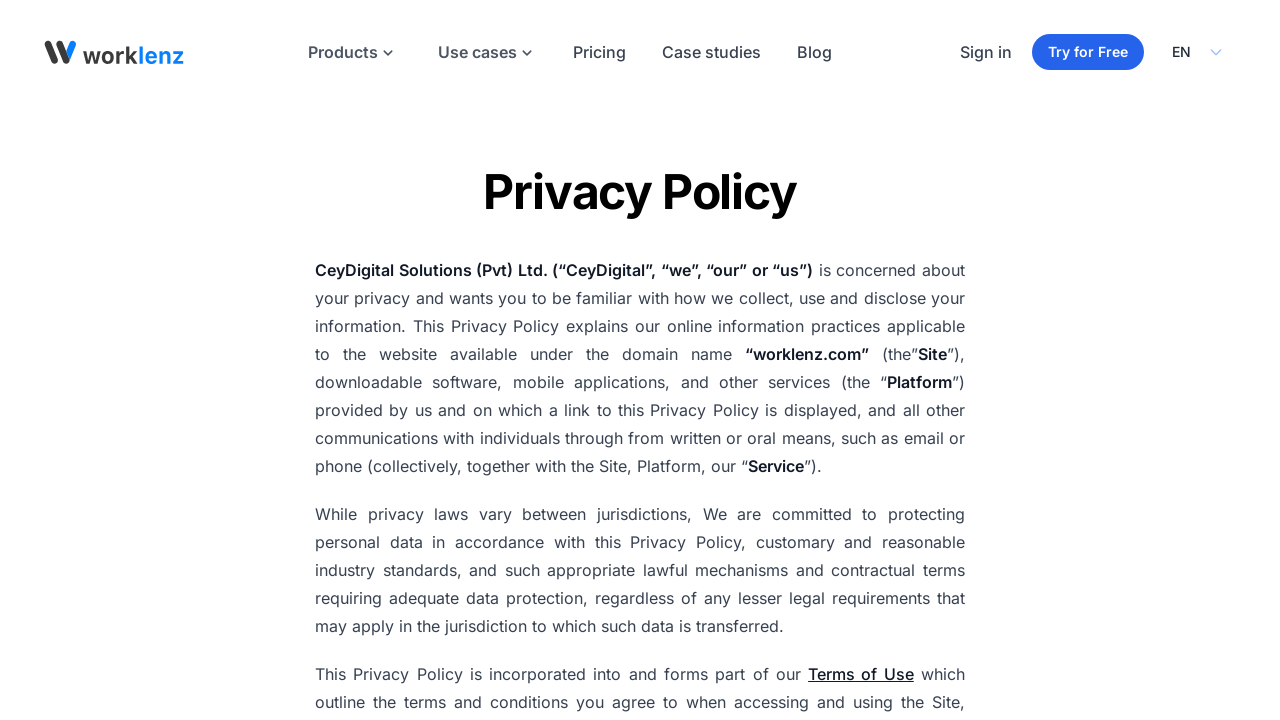

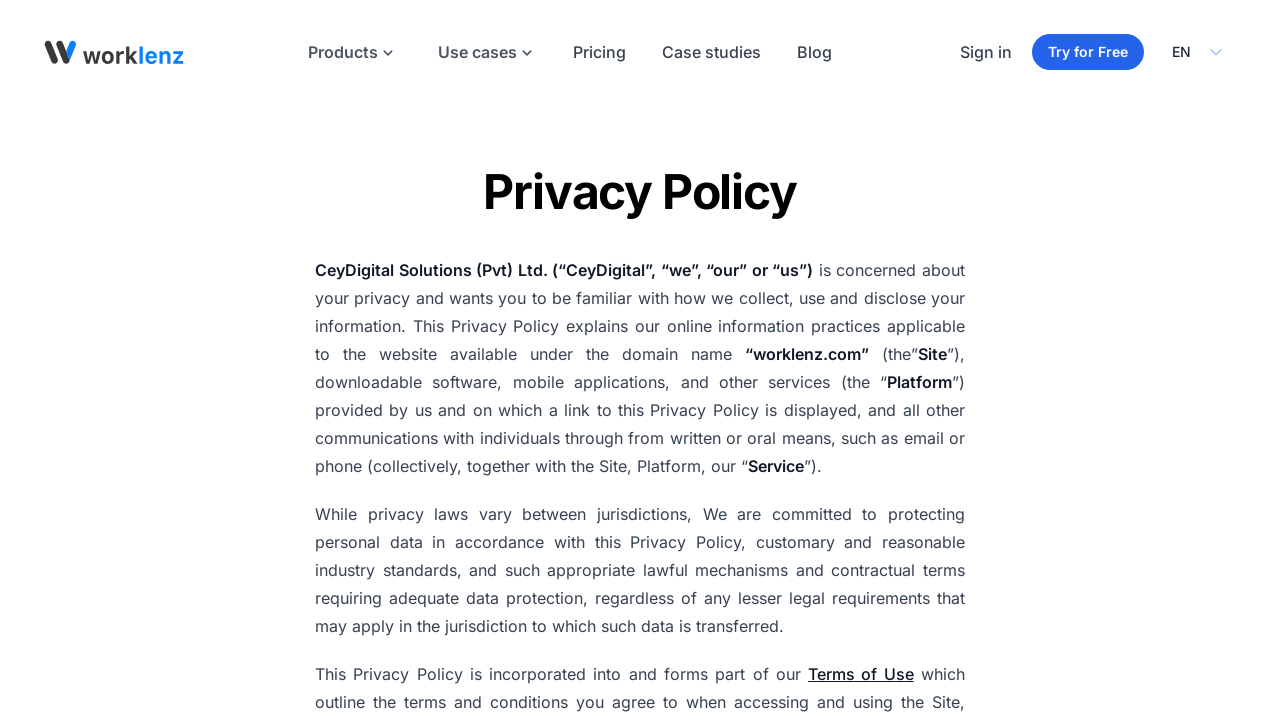